Tests keyboard actions including typing text, selecting text with shift+arrow keys, and replacing selected text

Starting URL: https://techglobal-training.com/frontend

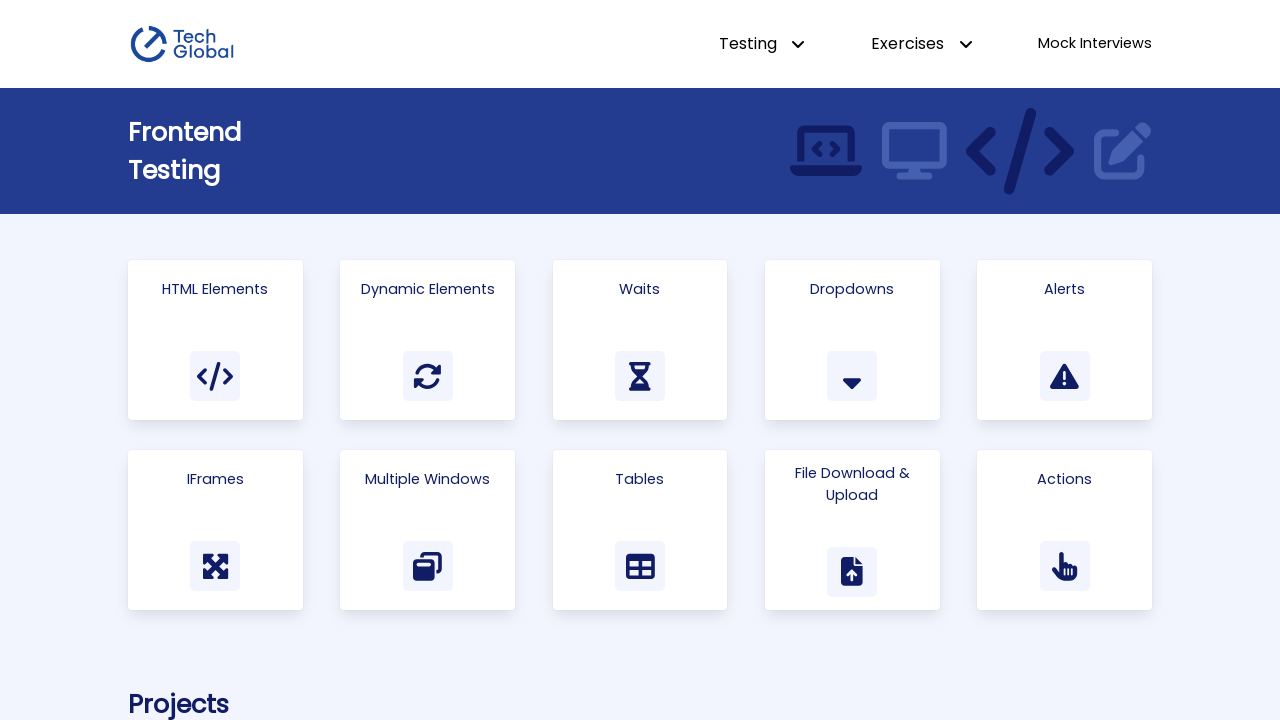

Clicked on 'Actions' link to navigate to the actions page at (1065, 479) on text=Actions
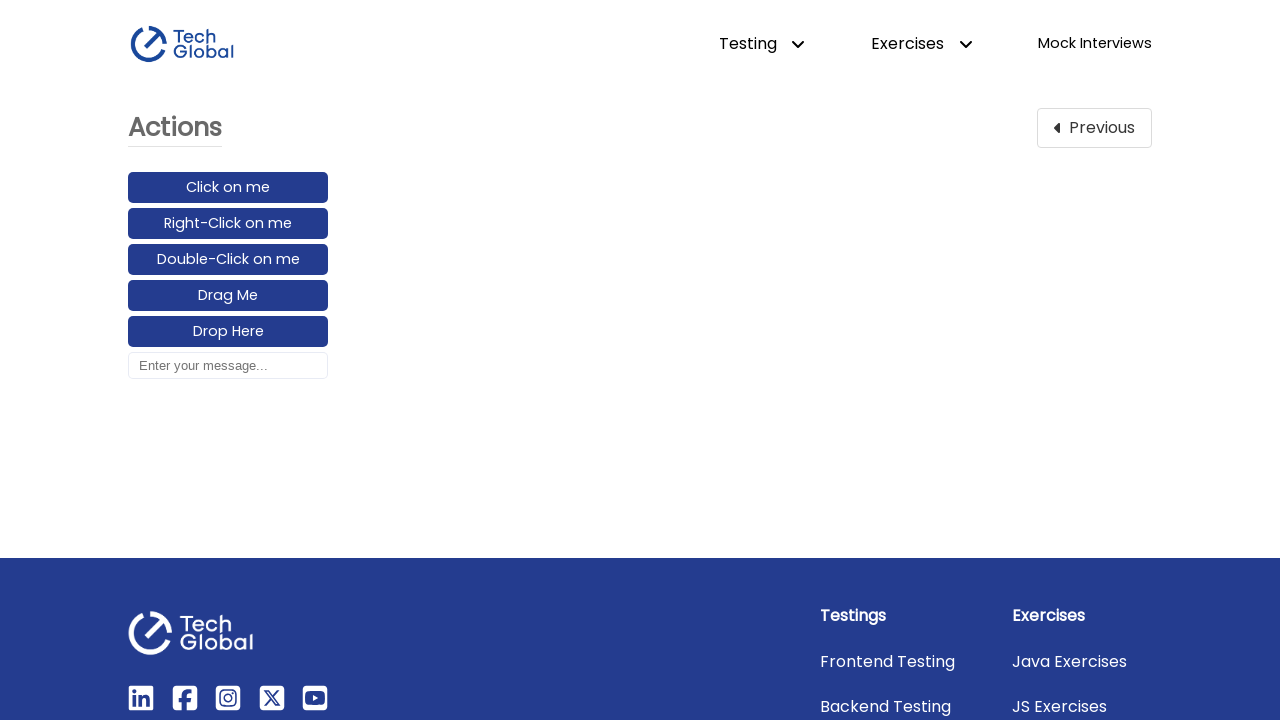

Focused on the input box on #input_box
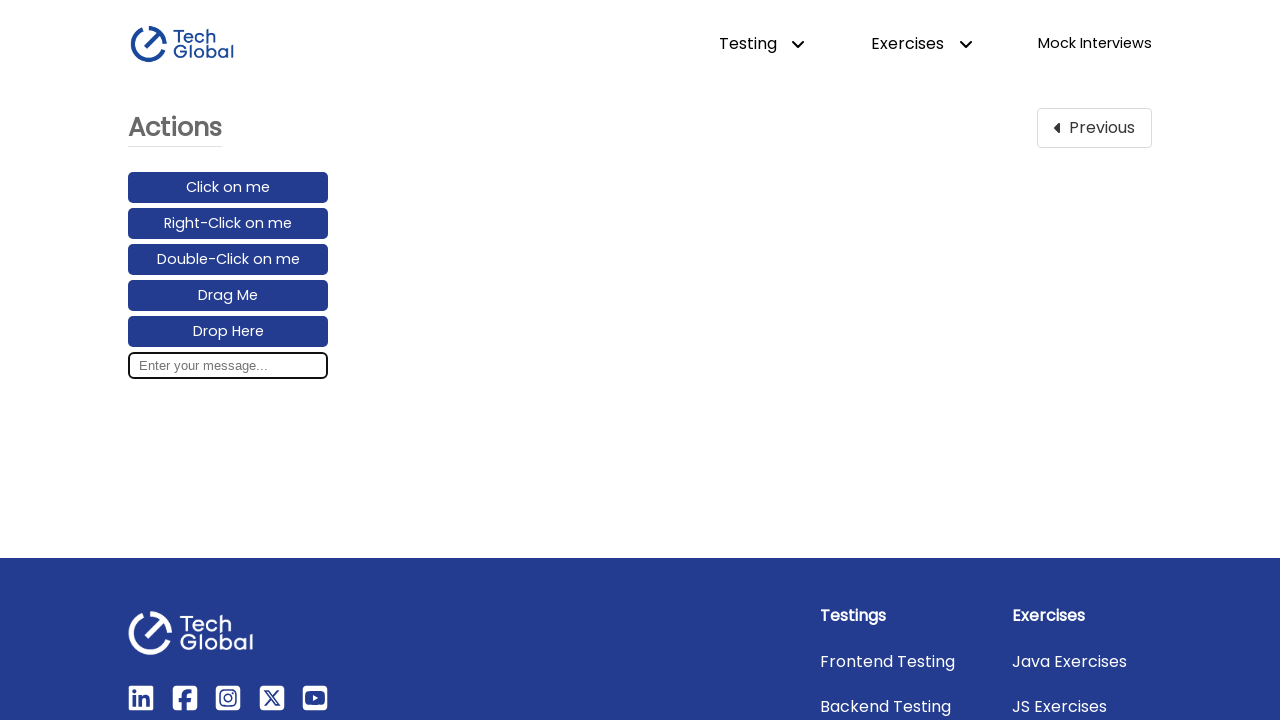

Typed 'Hello World!' into the input box
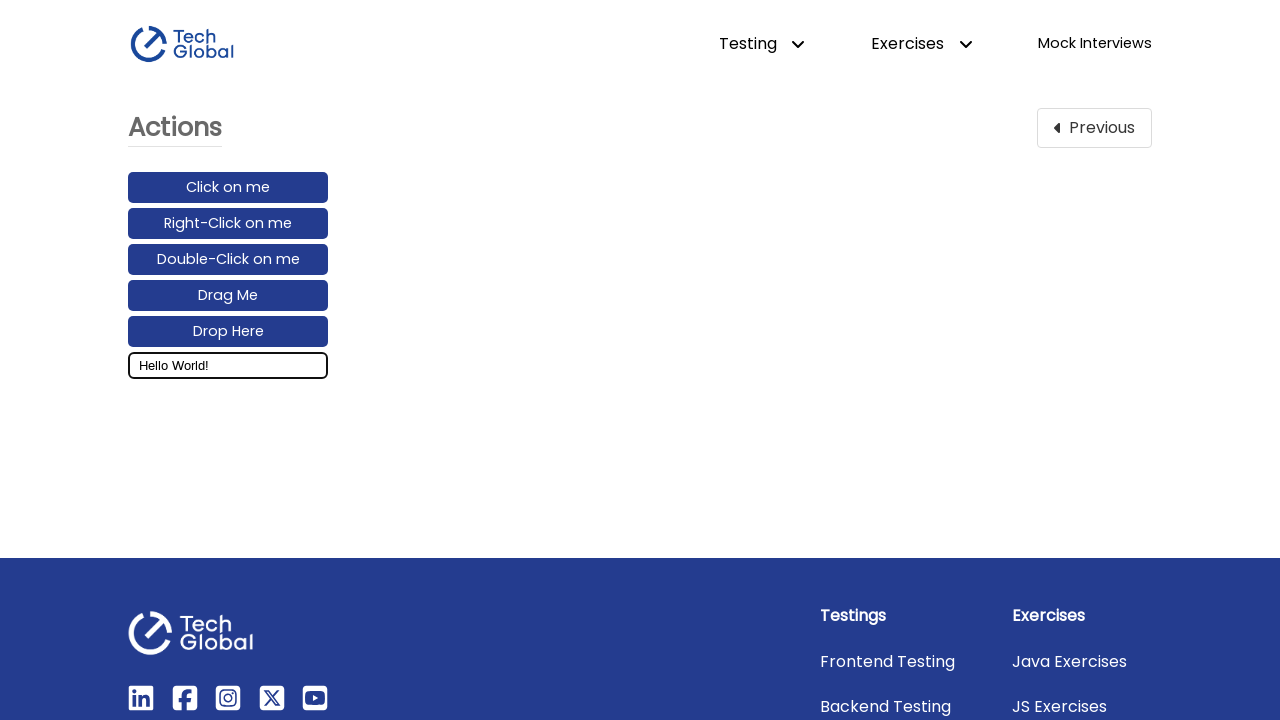

Moved cursor left by one position
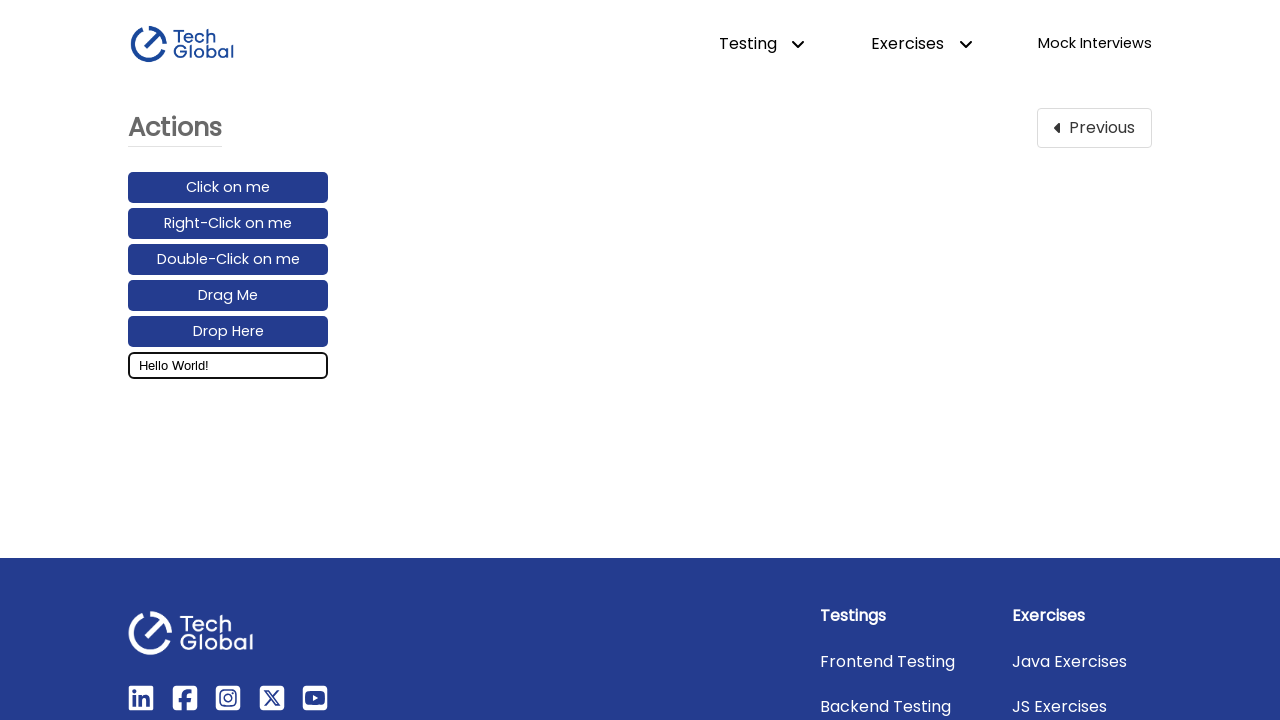

Held Shift key down to begin text selection
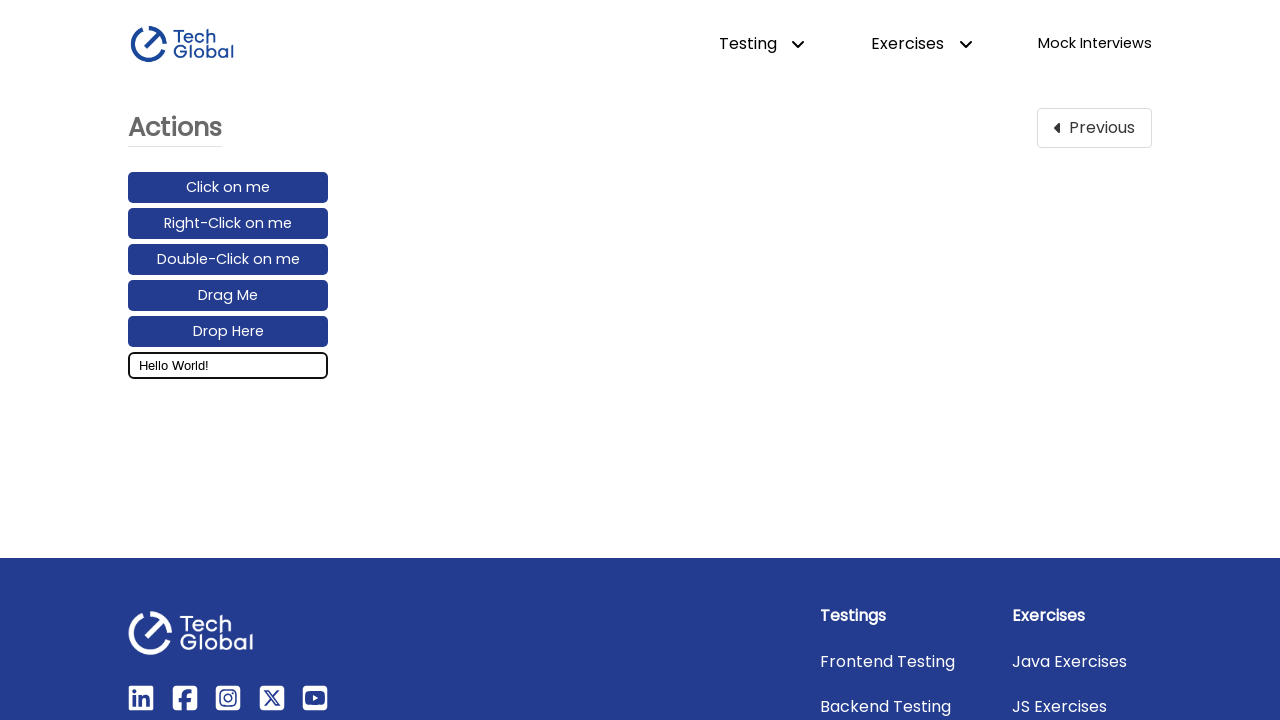

Pressed ArrowLeft while holding Shift to select text (iteration 1/5)
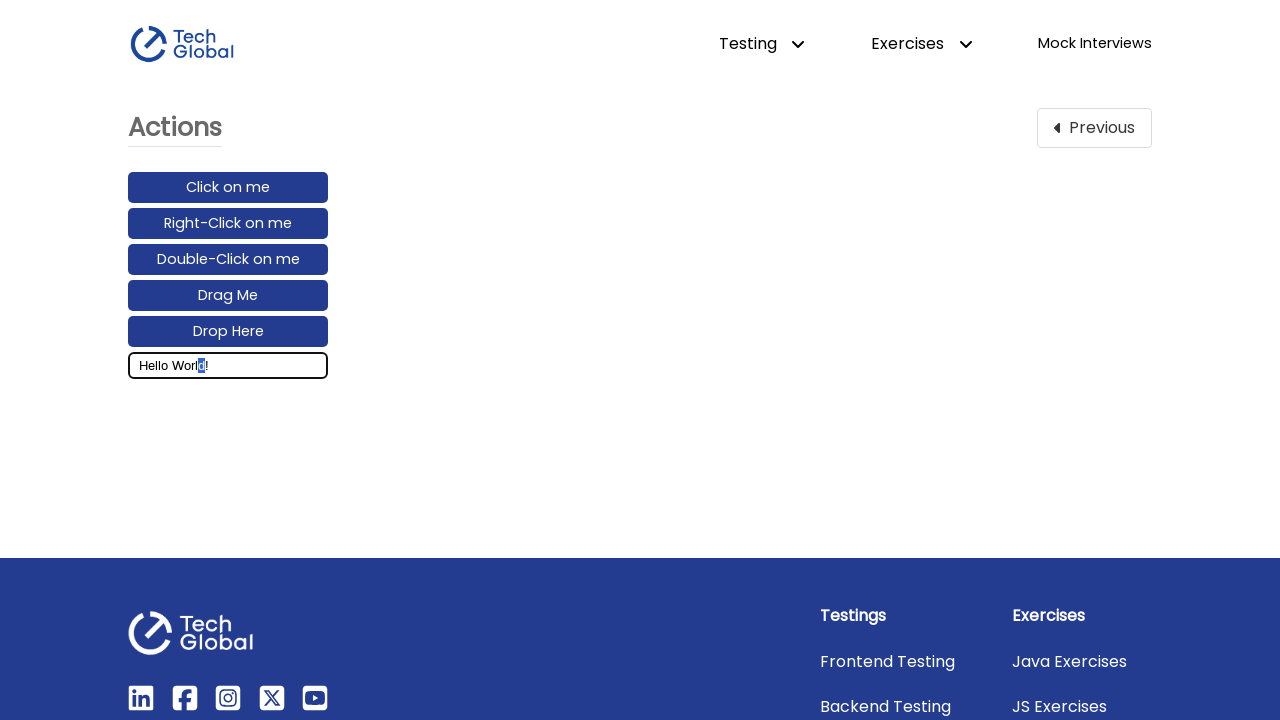

Pressed ArrowLeft while holding Shift to select text (iteration 2/5)
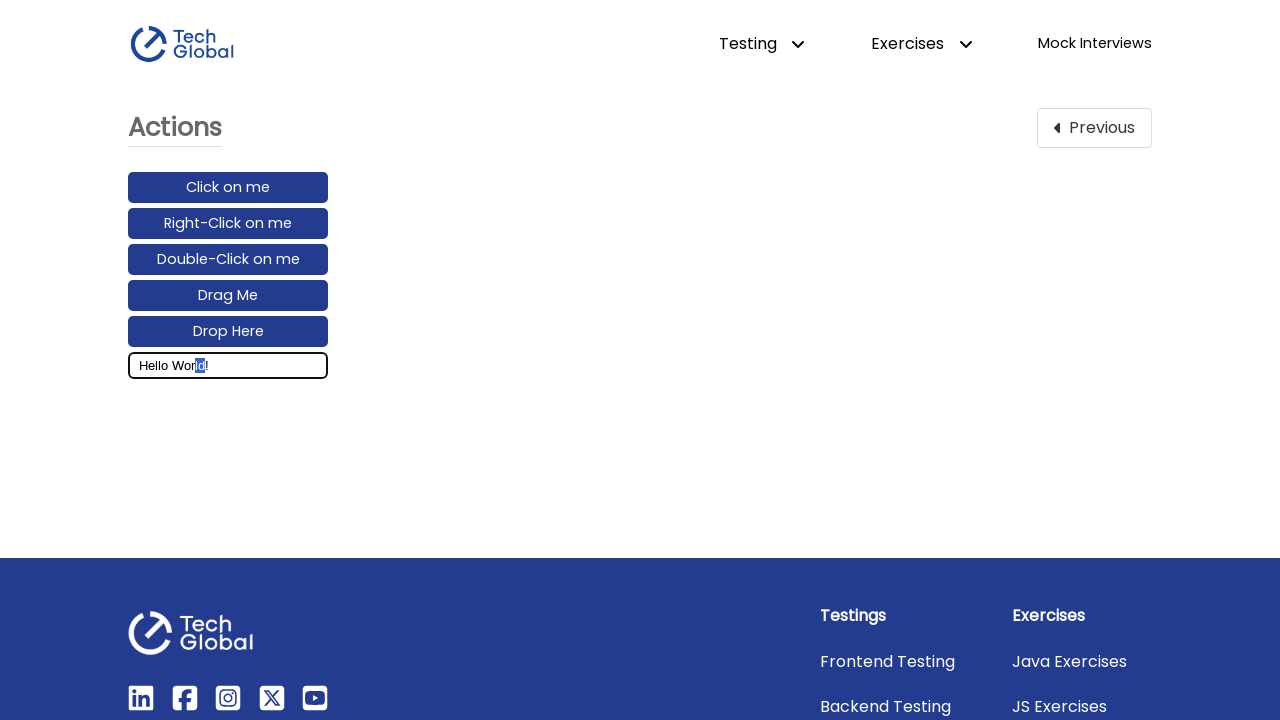

Pressed ArrowLeft while holding Shift to select text (iteration 3/5)
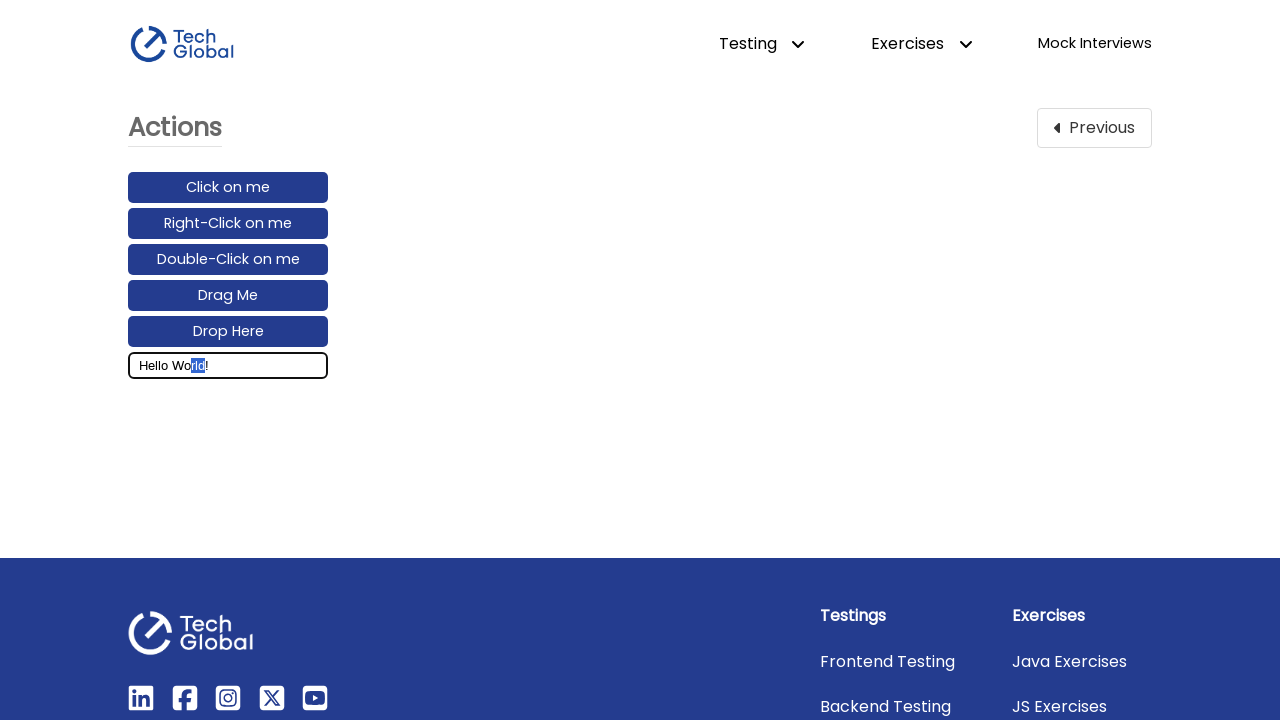

Pressed ArrowLeft while holding Shift to select text (iteration 4/5)
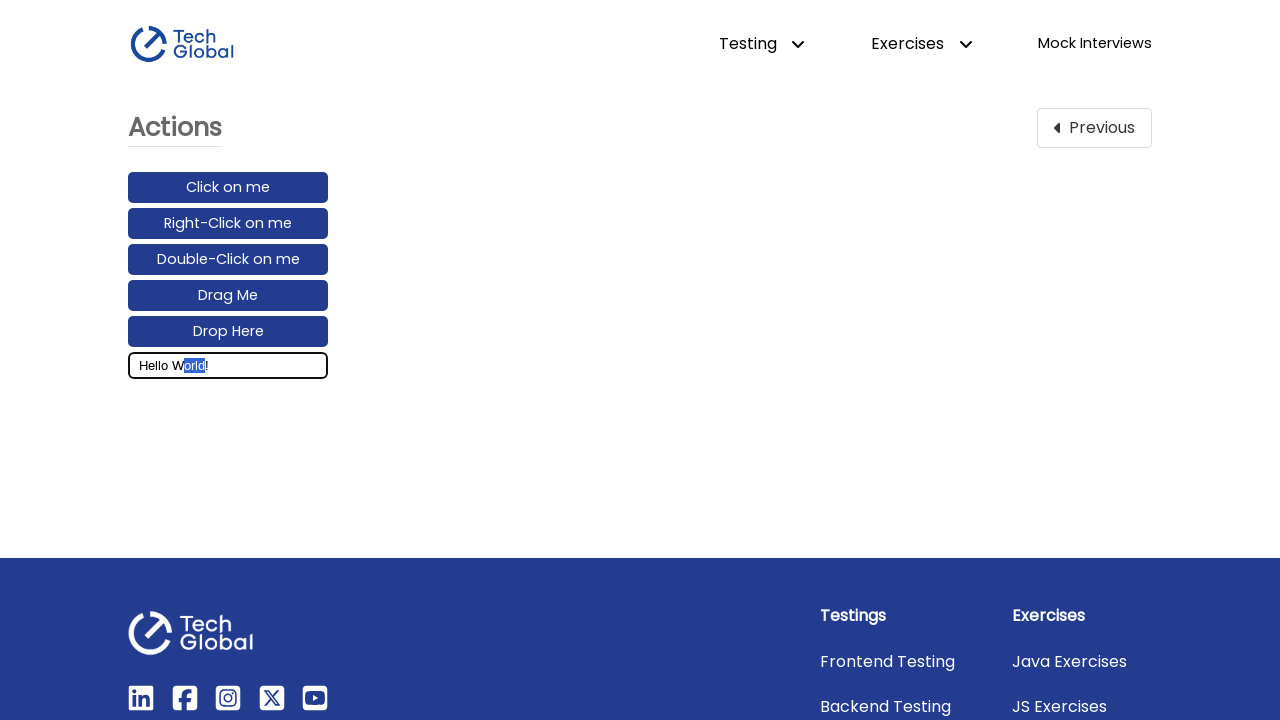

Pressed ArrowLeft while holding Shift to select text (iteration 5/5)
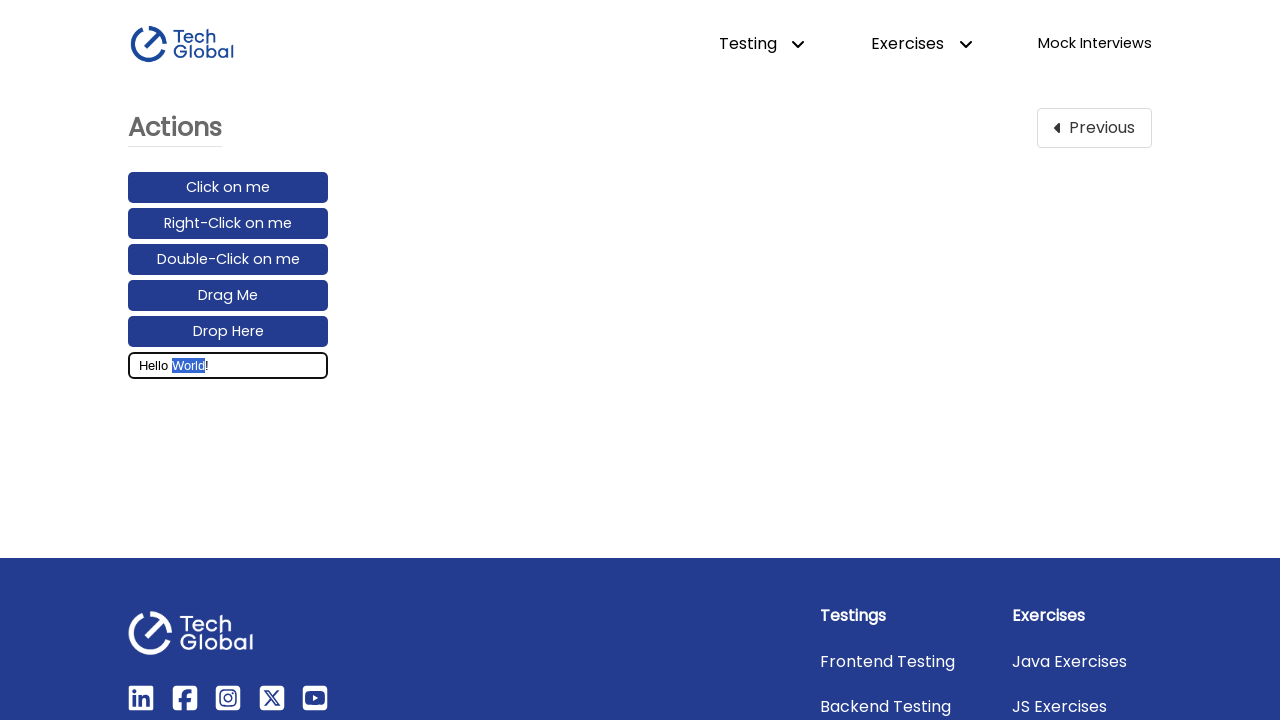

Released Shift key after selecting 'World'
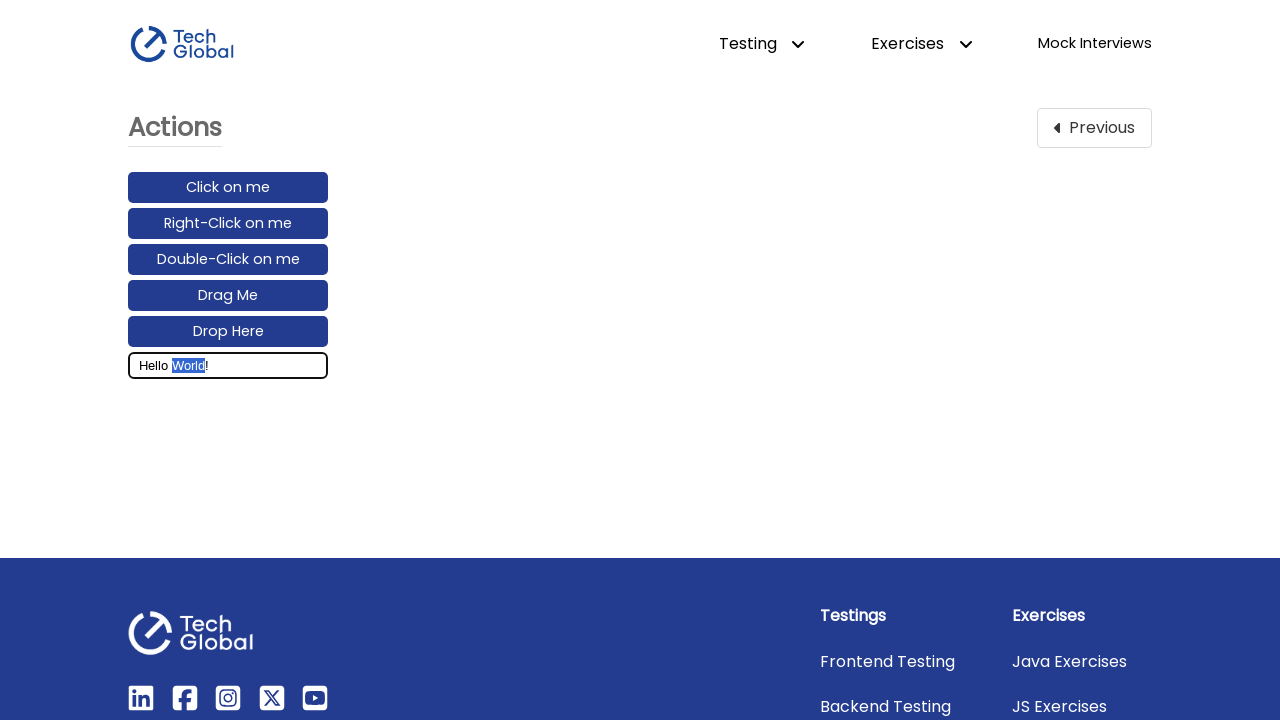

Typed 'Class' to replace the selected 'World' text
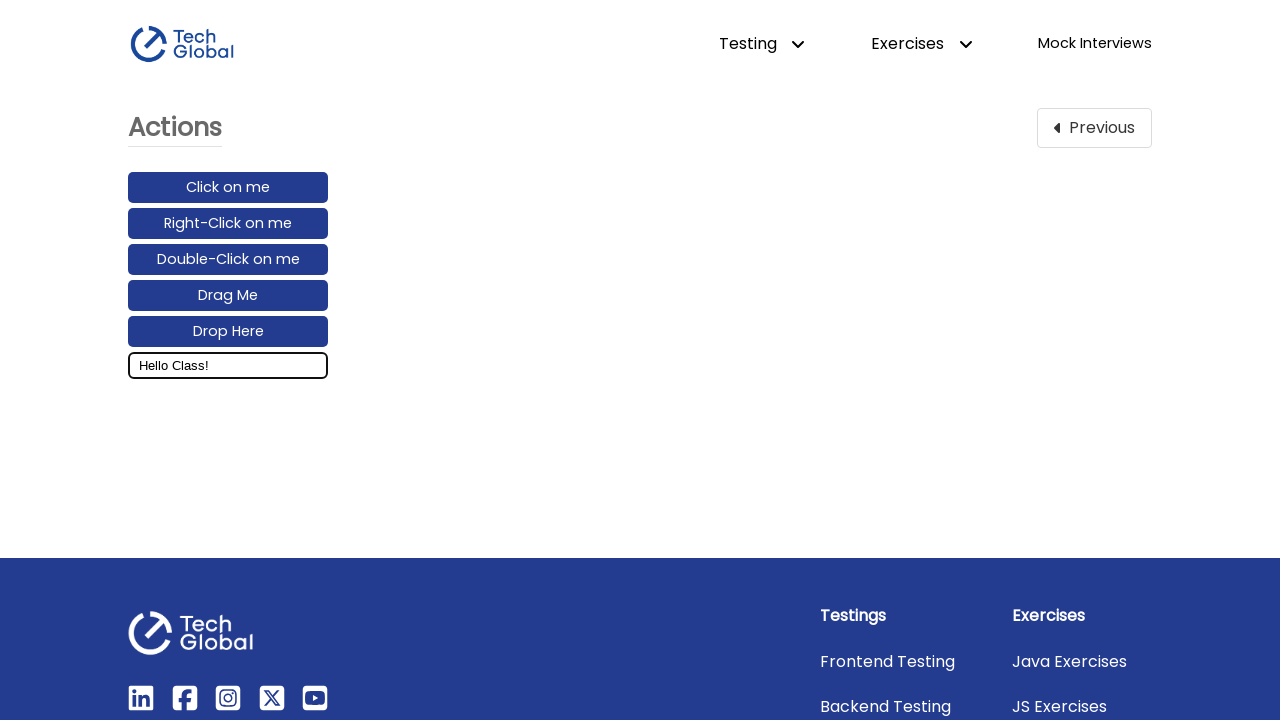

Pressed Control key
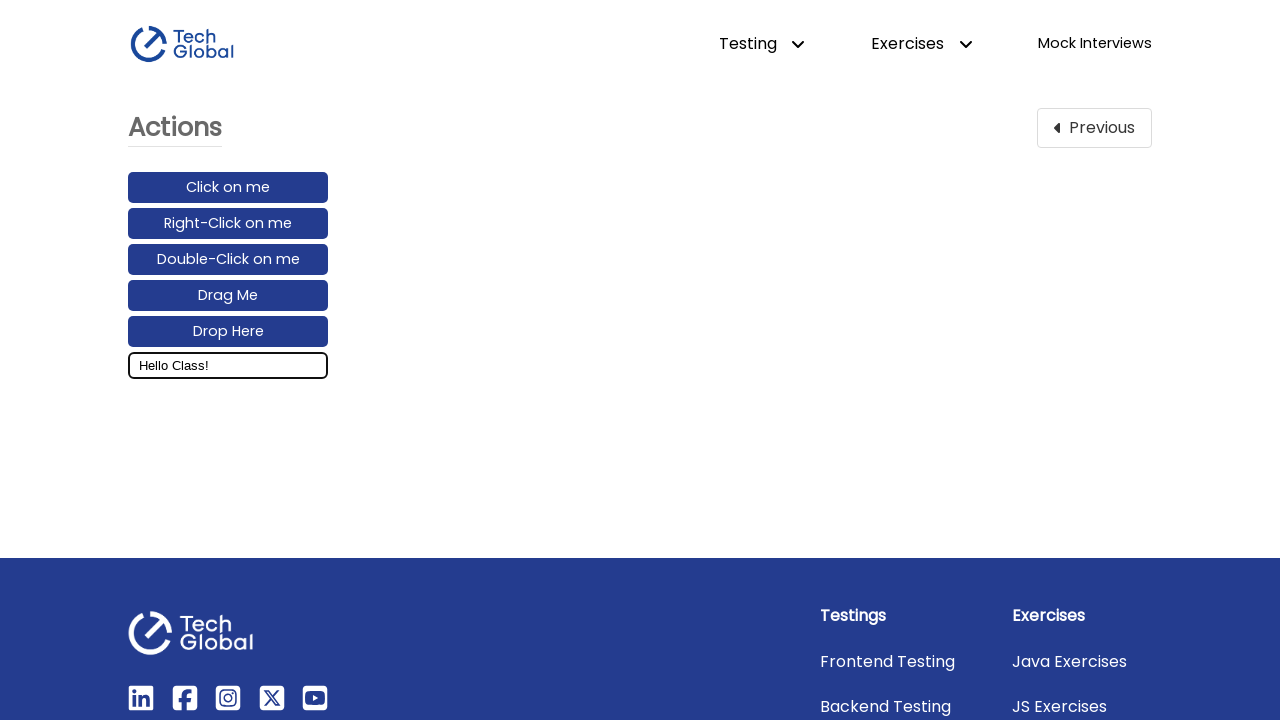

Pressed ControlOrMeta key
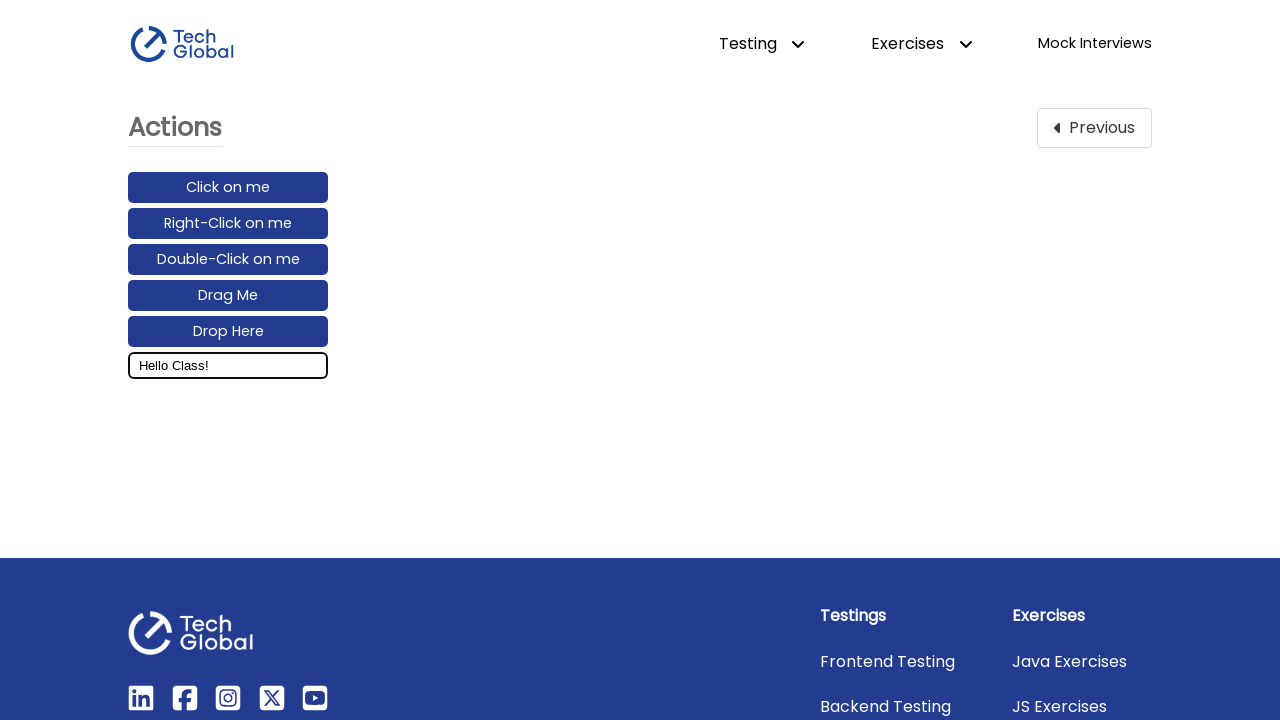

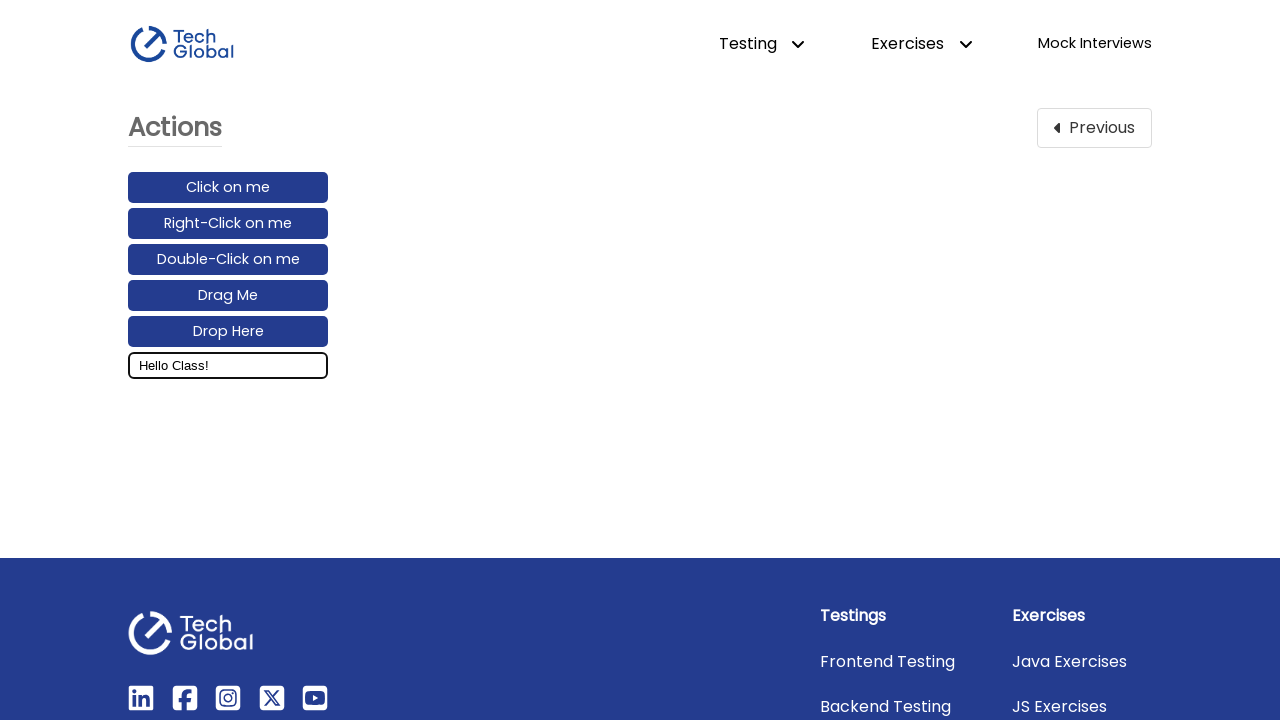